Navigates to RAWG.io Atari 7800 games page, switches view mode, and clicks the load more button to load additional game cards, verifying the content loads correctly.

Starting URL: https://rawg.io/games/atari-7800

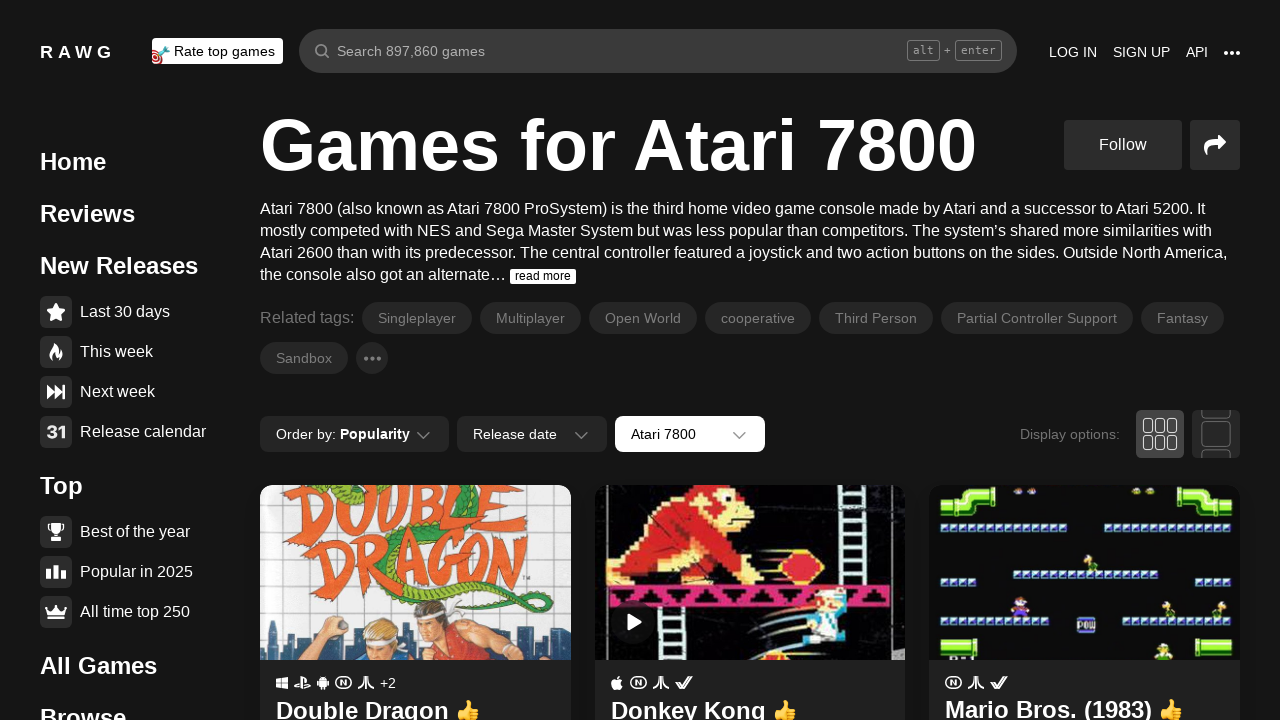

Waited 2 seconds for page to load
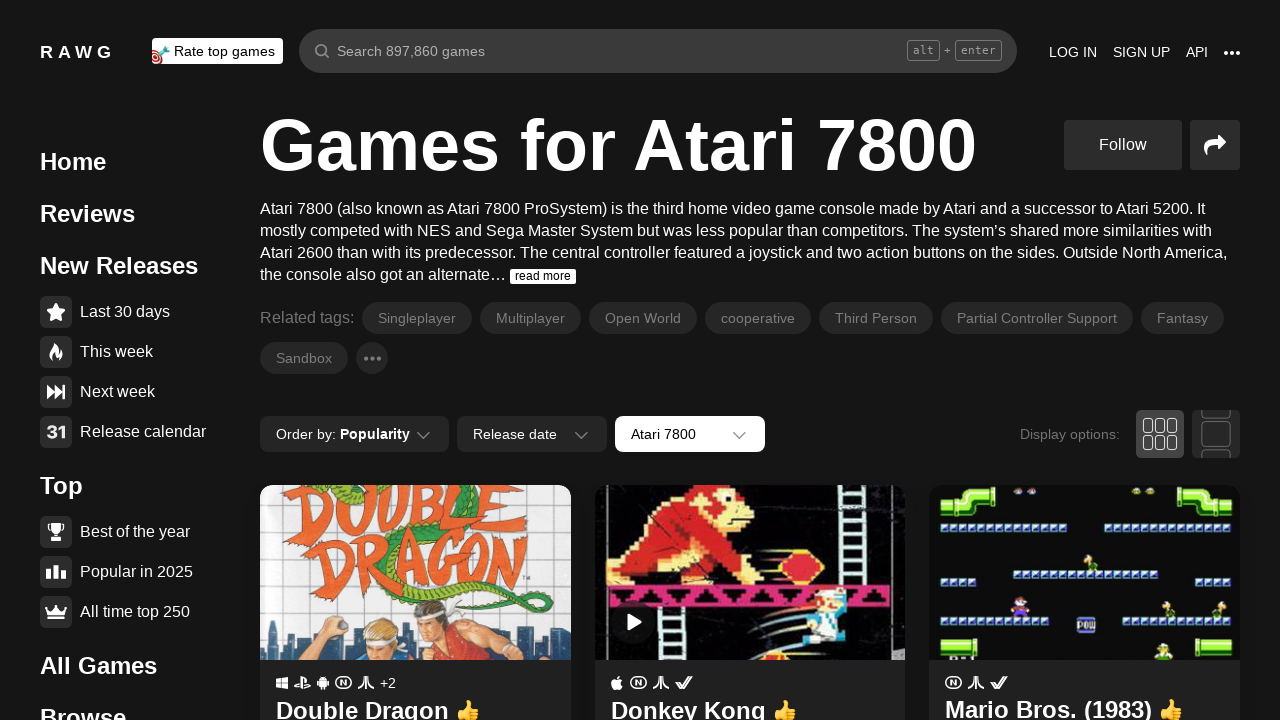

Clicked second view mode option in mode selector at (1216, 434) on .mode-select__items > div:nth-child(2)
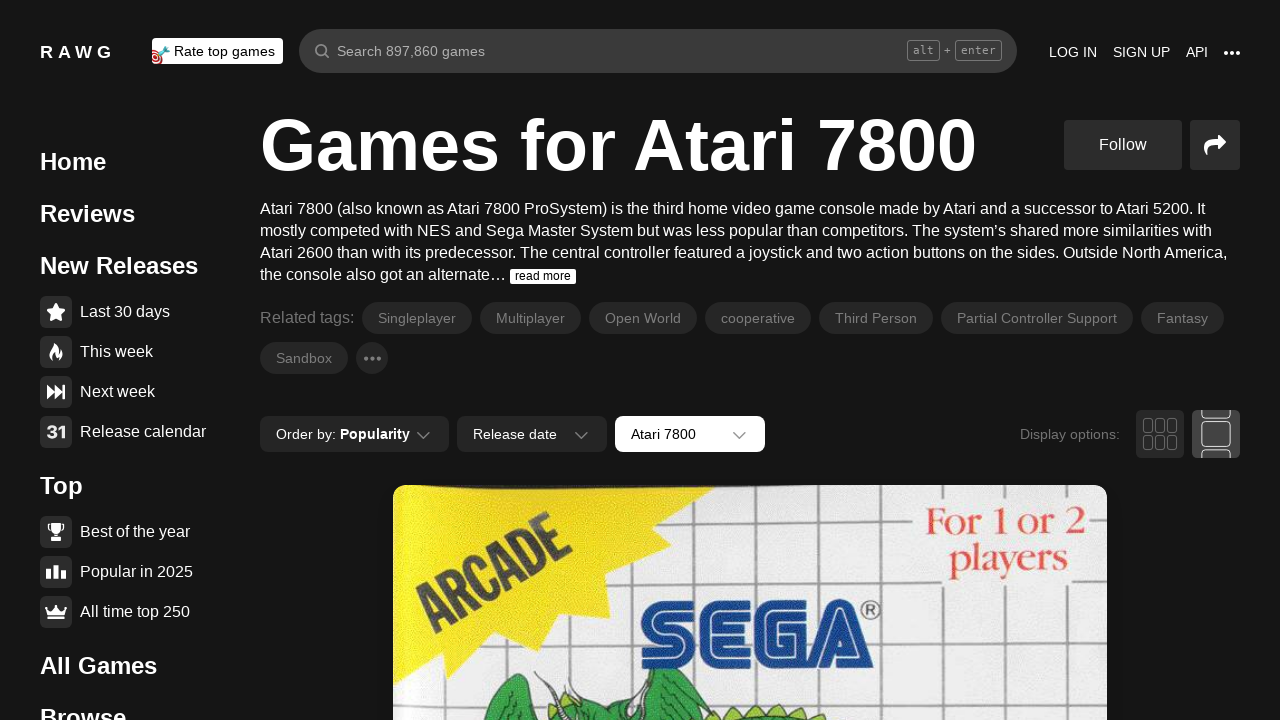

Waited 1 second for view mode to switch
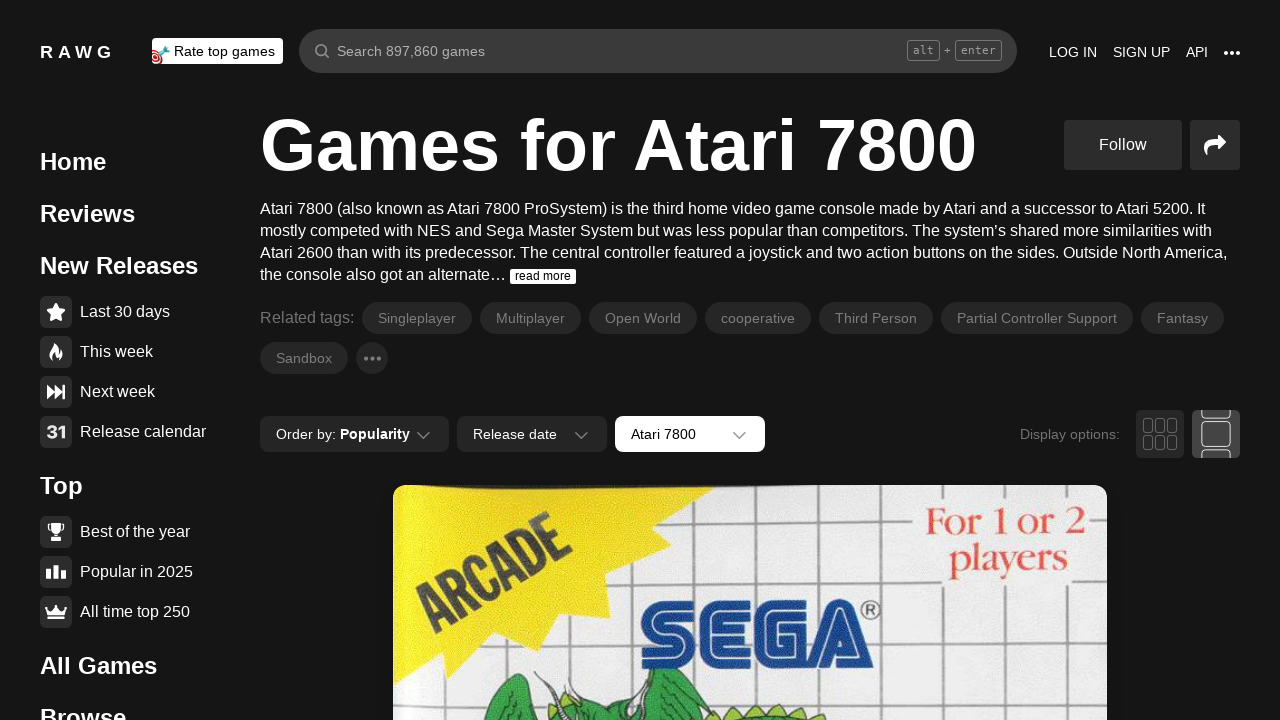

Load more button appeared on page
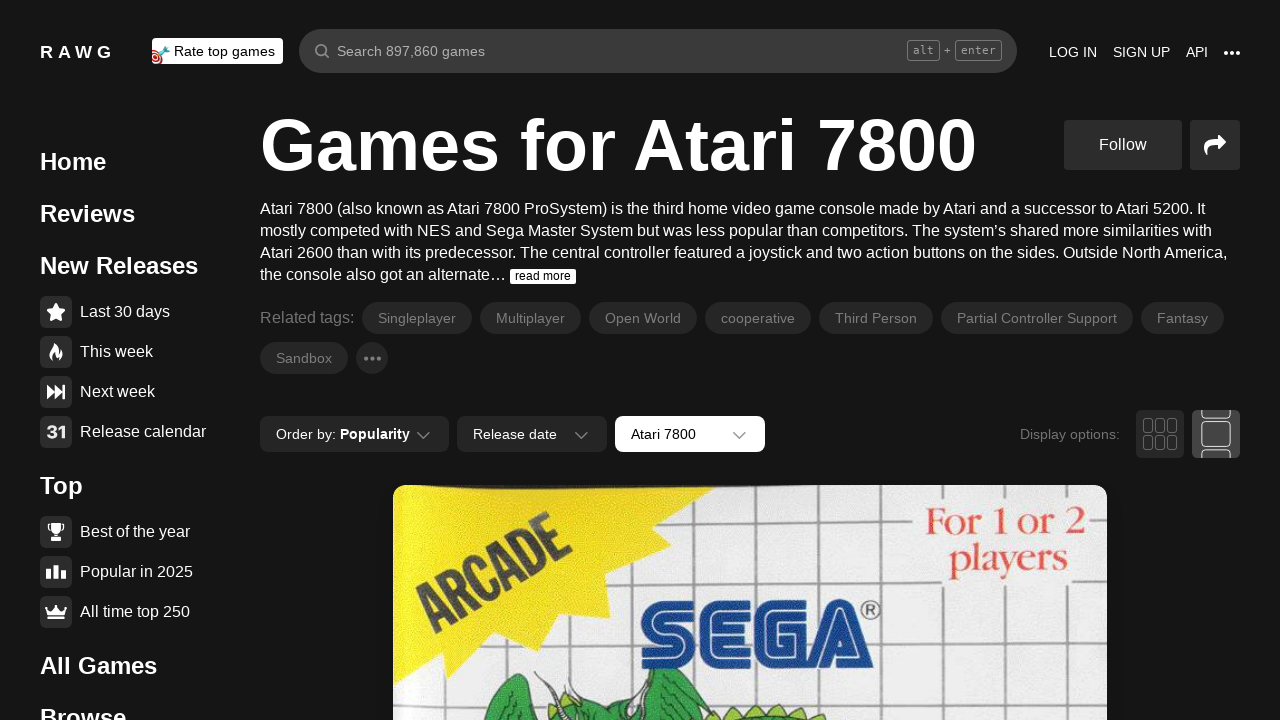

Game cards loaded in large view mode
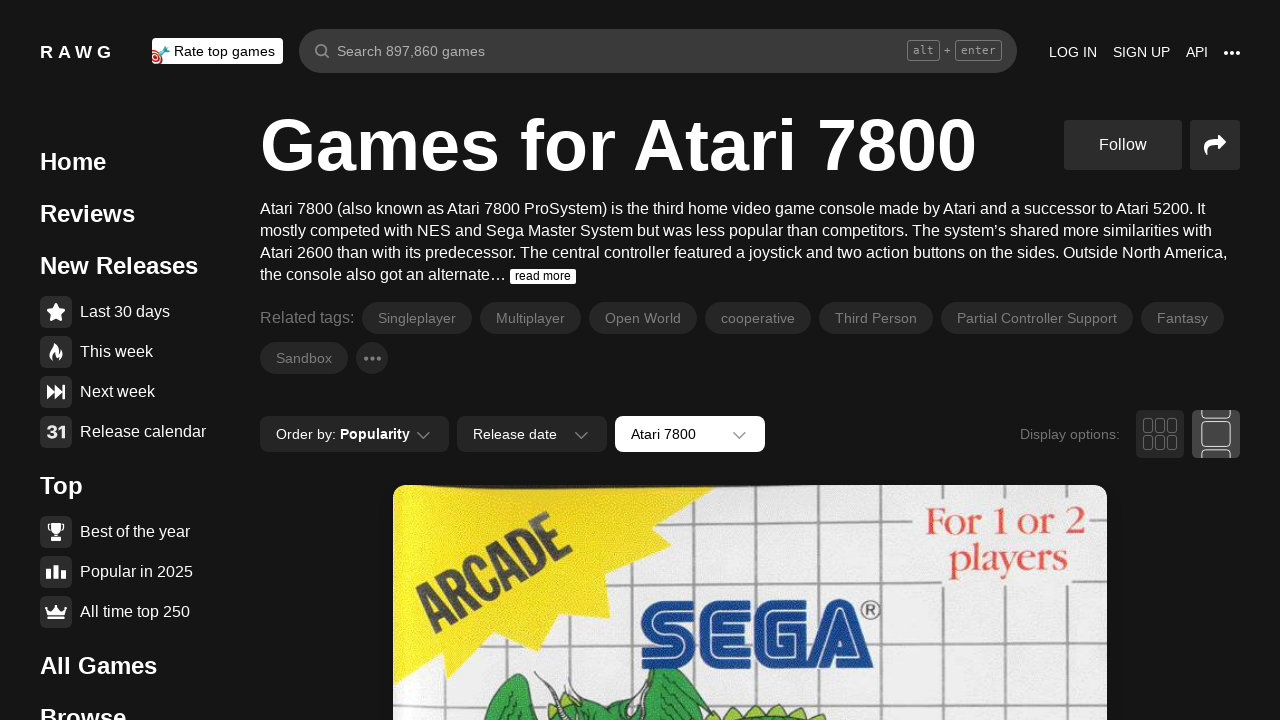

Clicked load more button to load additional game cards at (750, 456) on .load-more__button
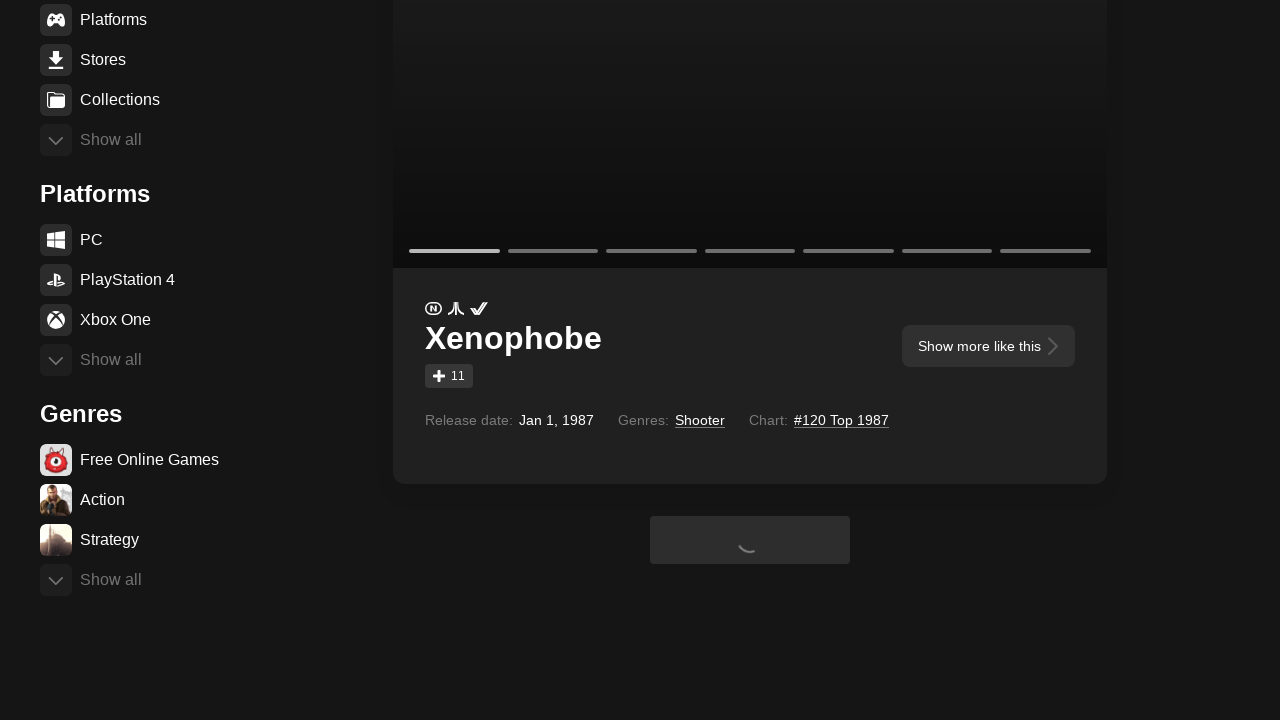

Waited 3 seconds for additional game cards to load
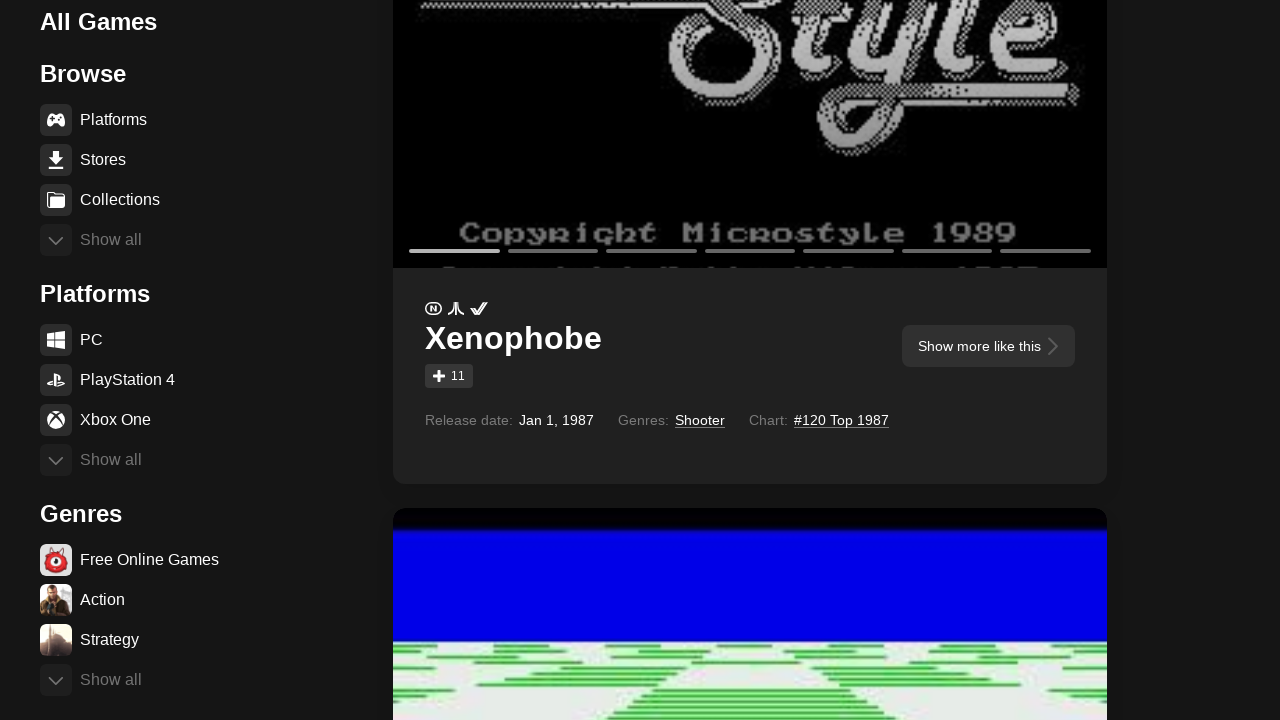

Additional game cards verified to be present on page
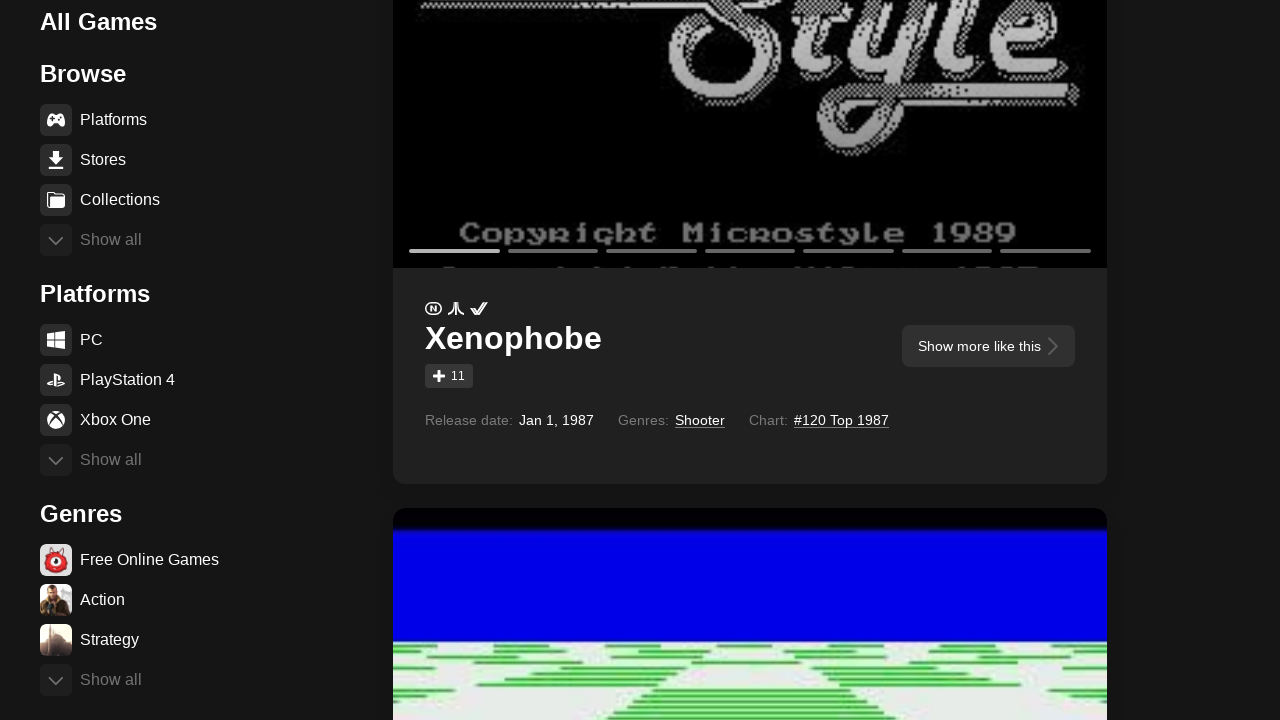

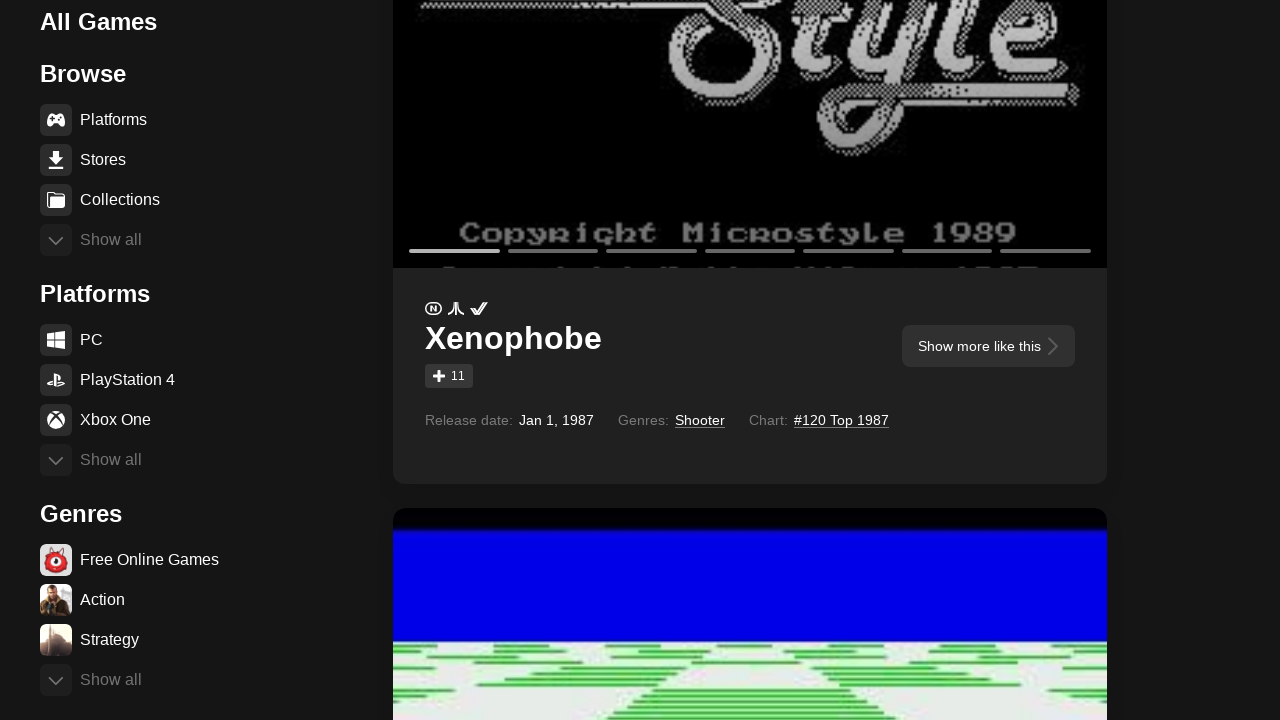